Tests a text box form by navigating to the Elements section, filling in name, email, and address fields, submitting the form, and validating the displayed results

Starting URL: https://demoqa.com/

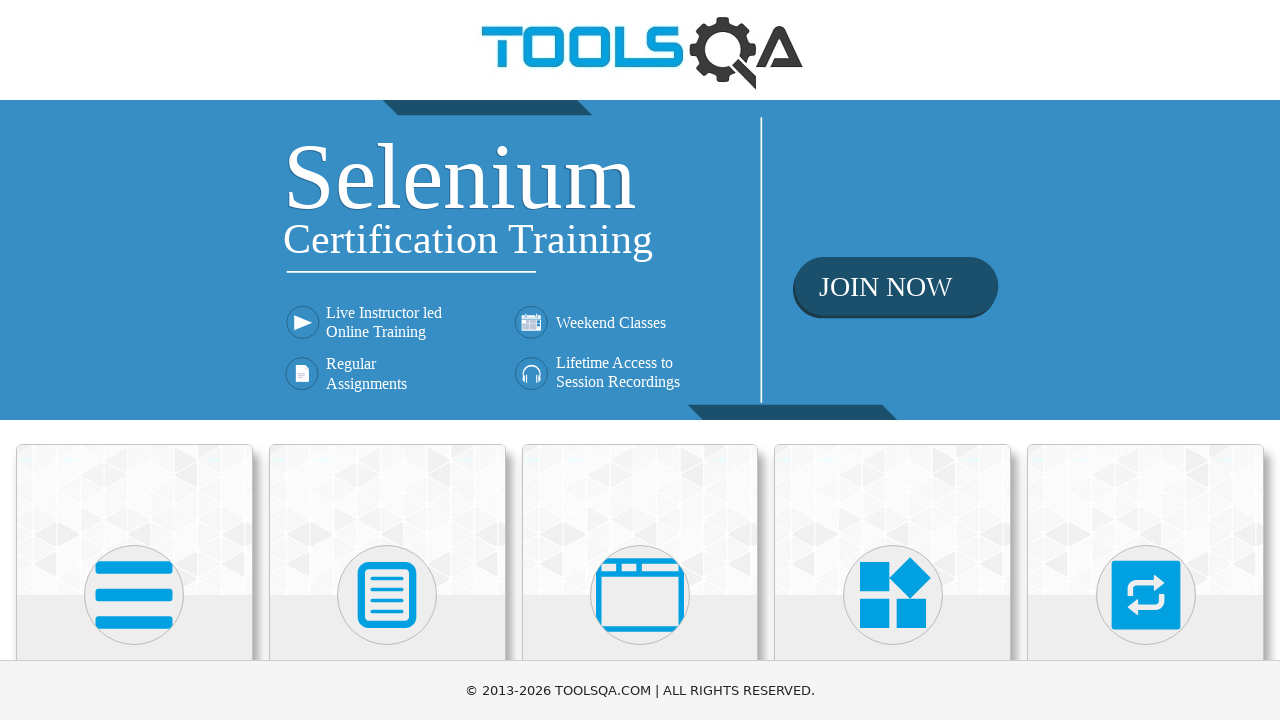

Located Elements card
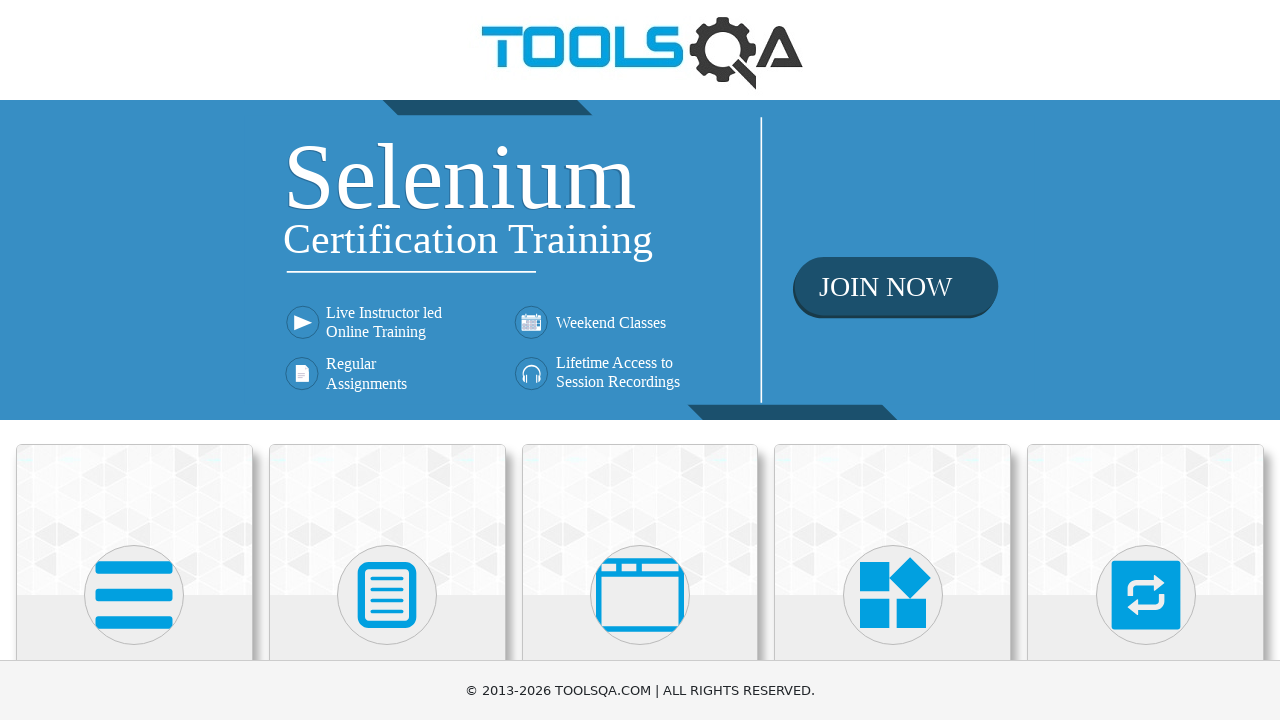

Scrolled Elements card into view
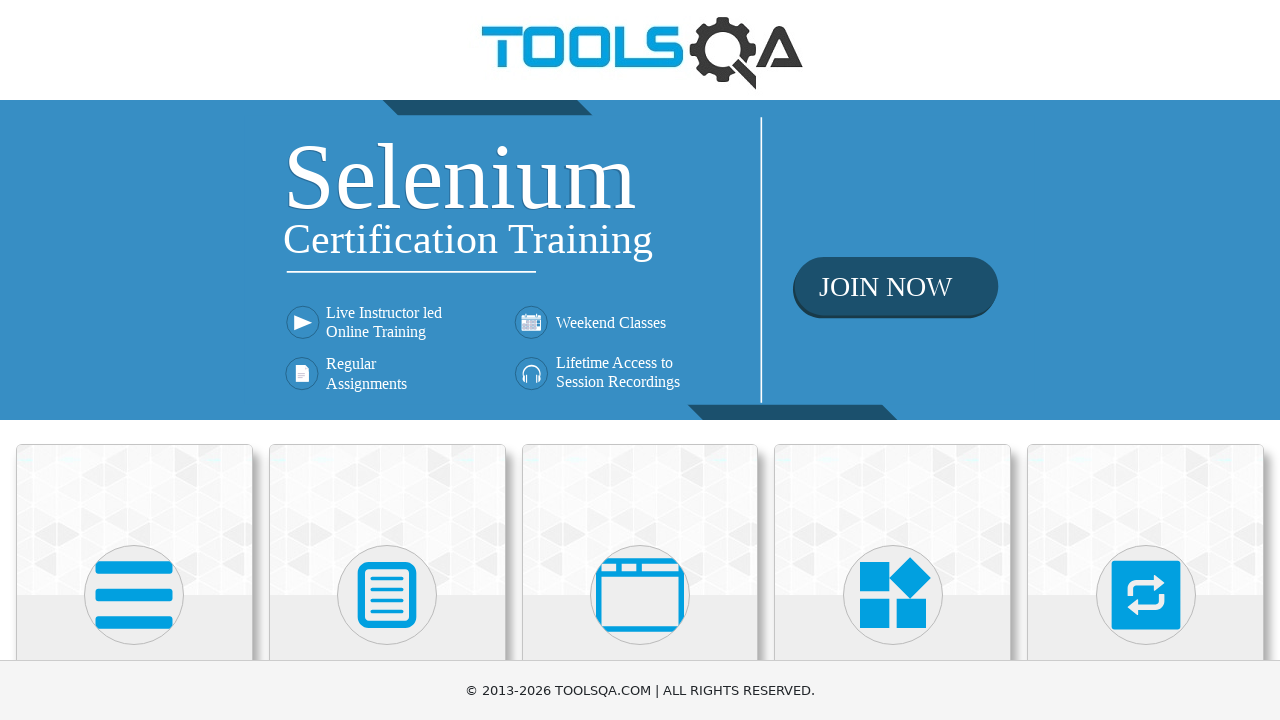

Clicked on Elements card at (134, 360) on xpath=//div[@class='card-body']/h5[text()='Elements']
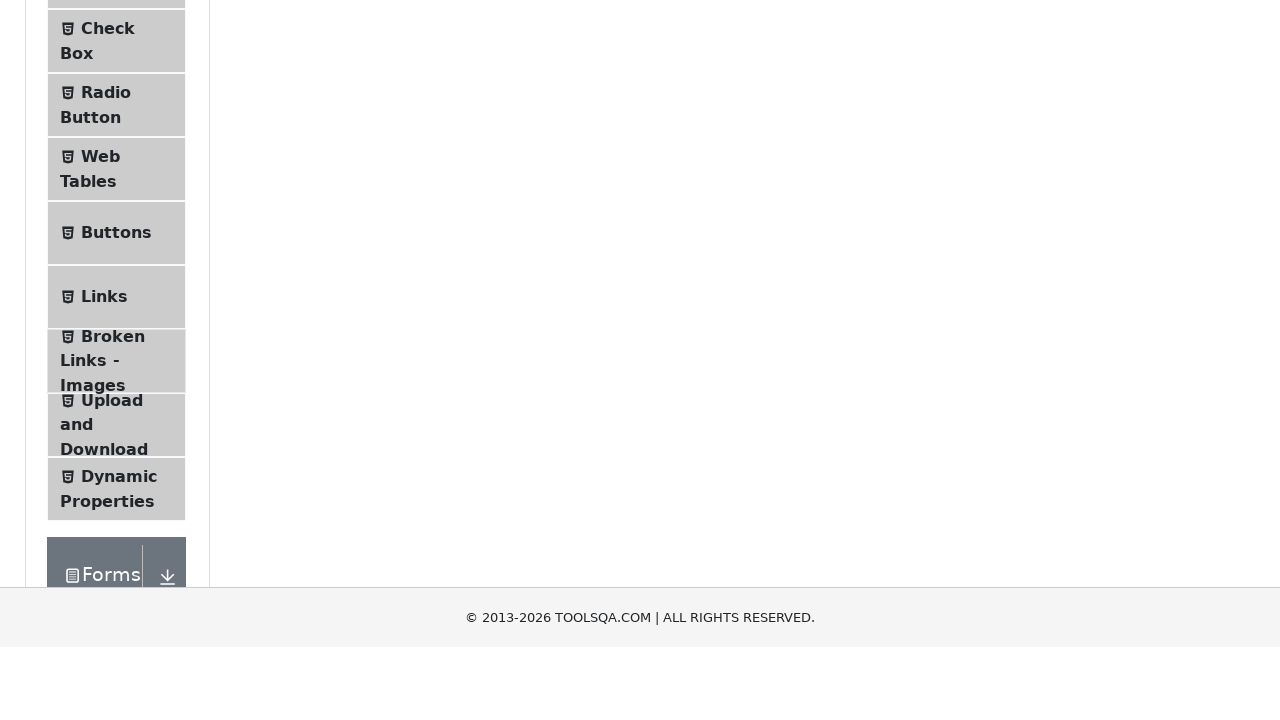

Clicked on Text Box option at (119, 261) on xpath=//span[text()='Text Box']
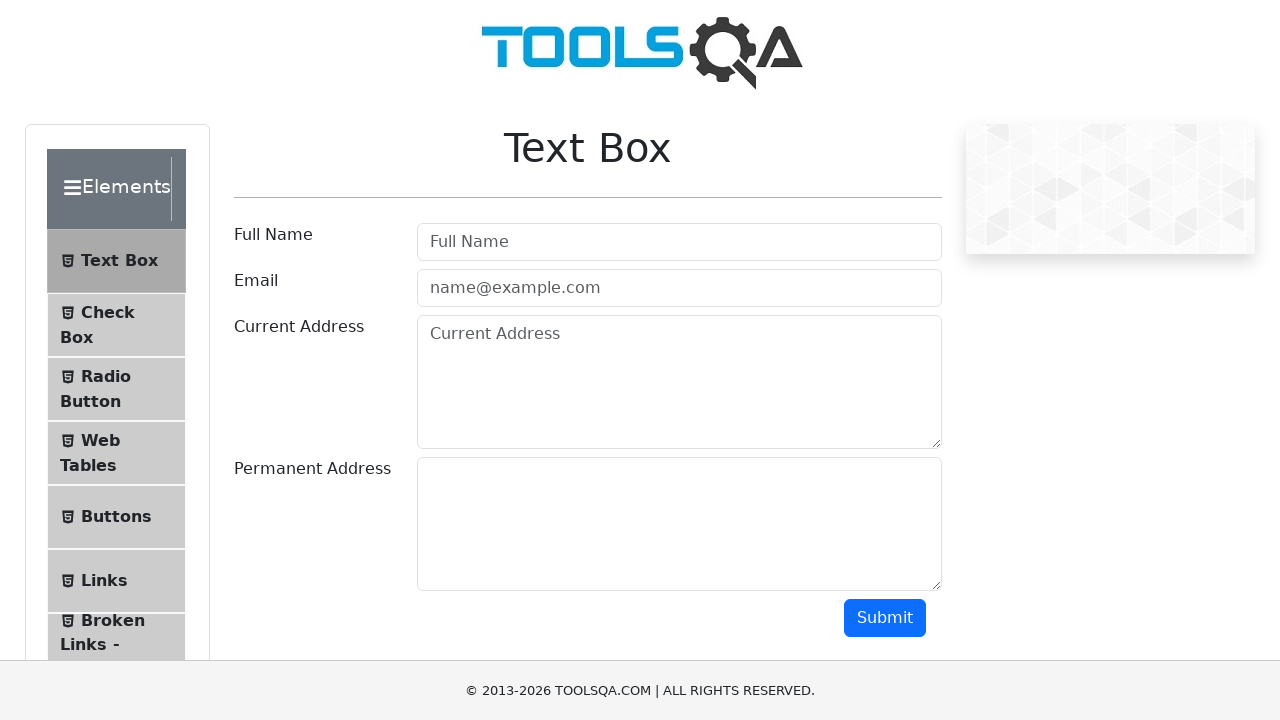

Filled name field with 'keerthana' on #userName
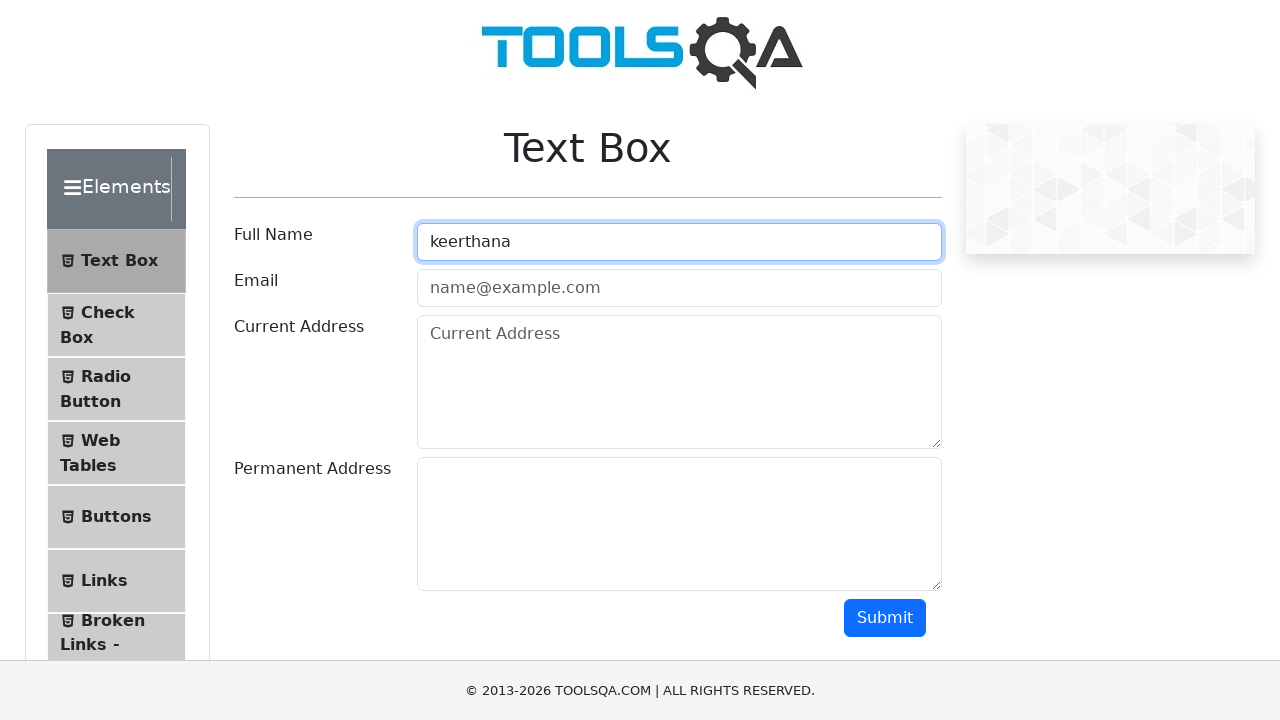

Filled email field with 'keerthana123@gmail.com' on #userEmail
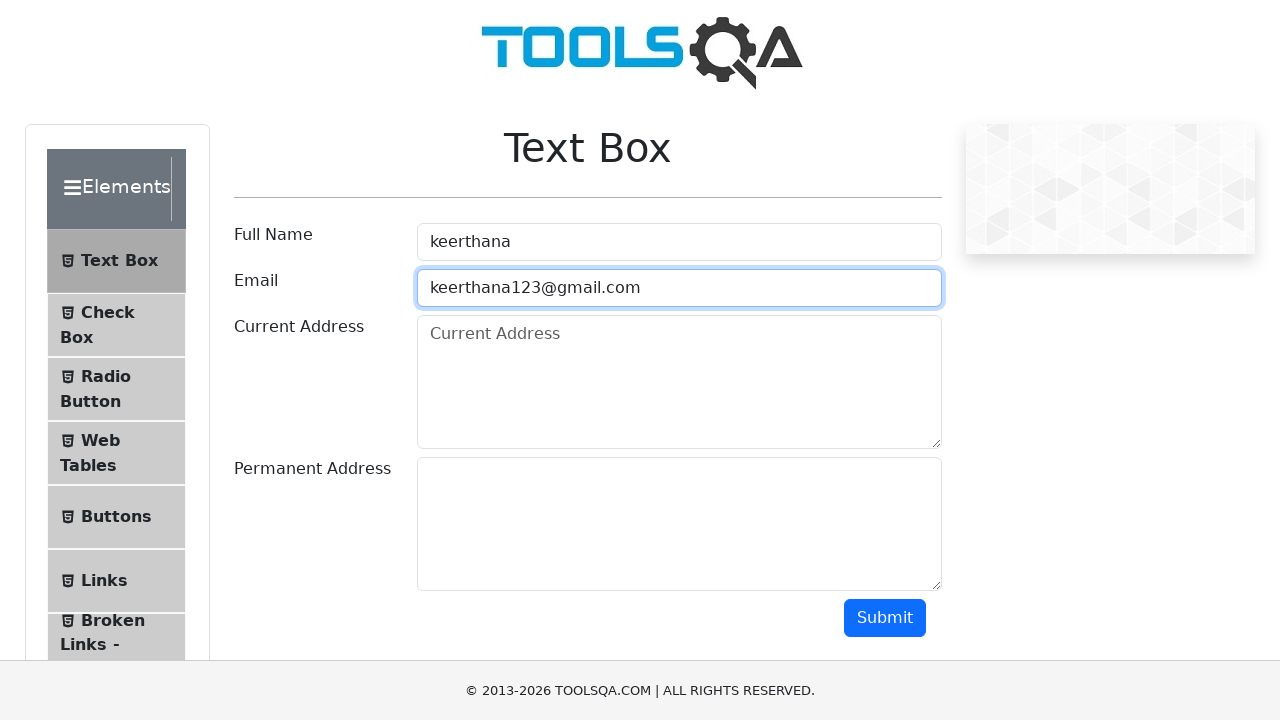

Filled current address field with 'HYD' on #currentAddress
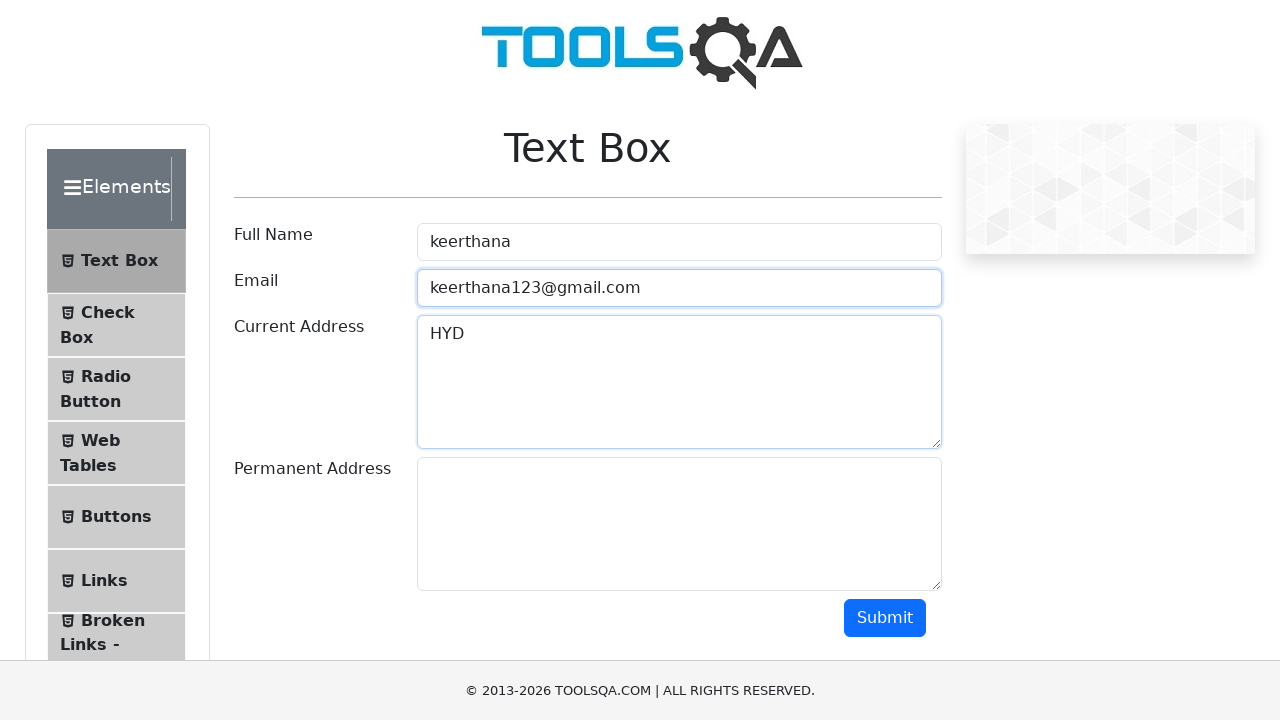

Filled permanent address field with 'MNT' on #permanentAddress
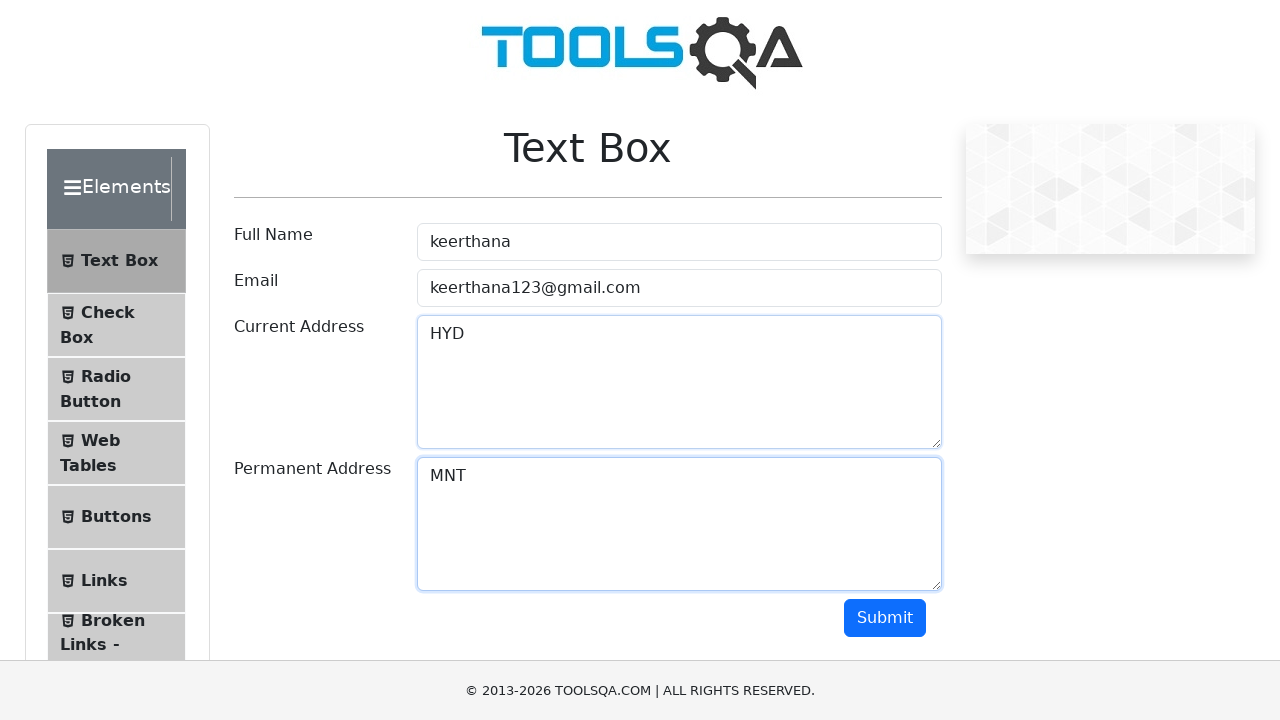

Located submit button
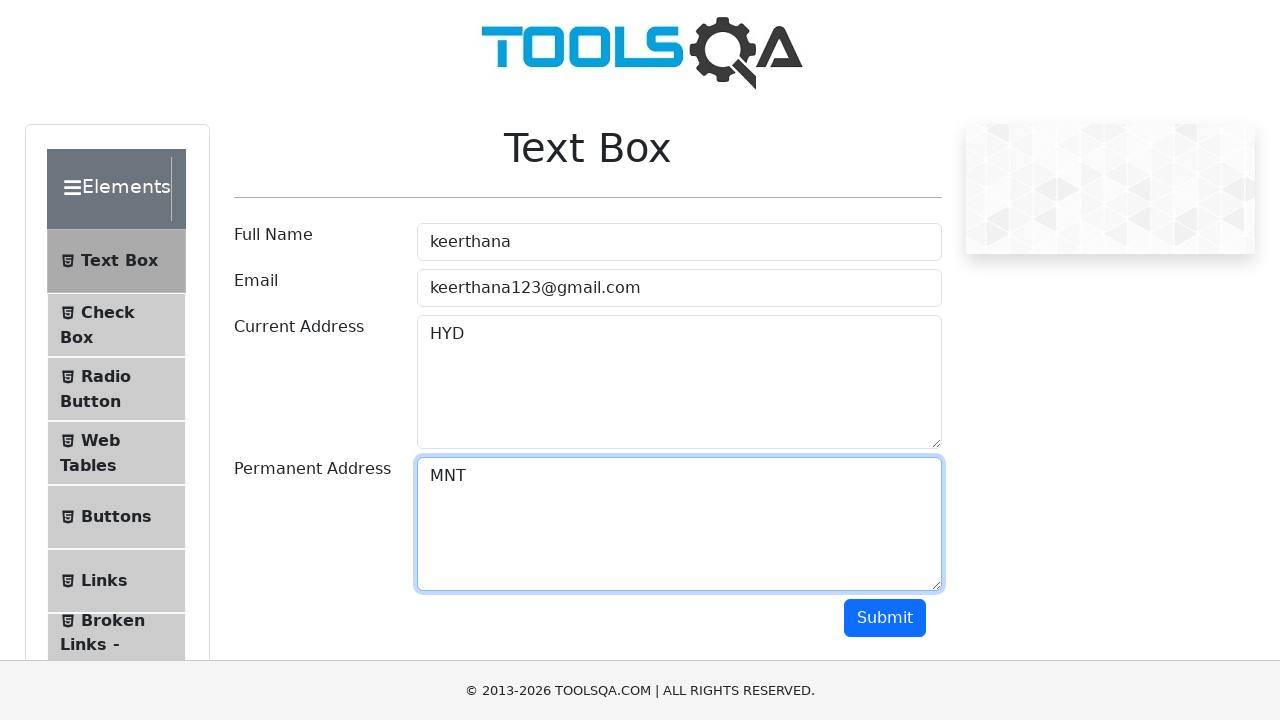

Scrolled submit button into view
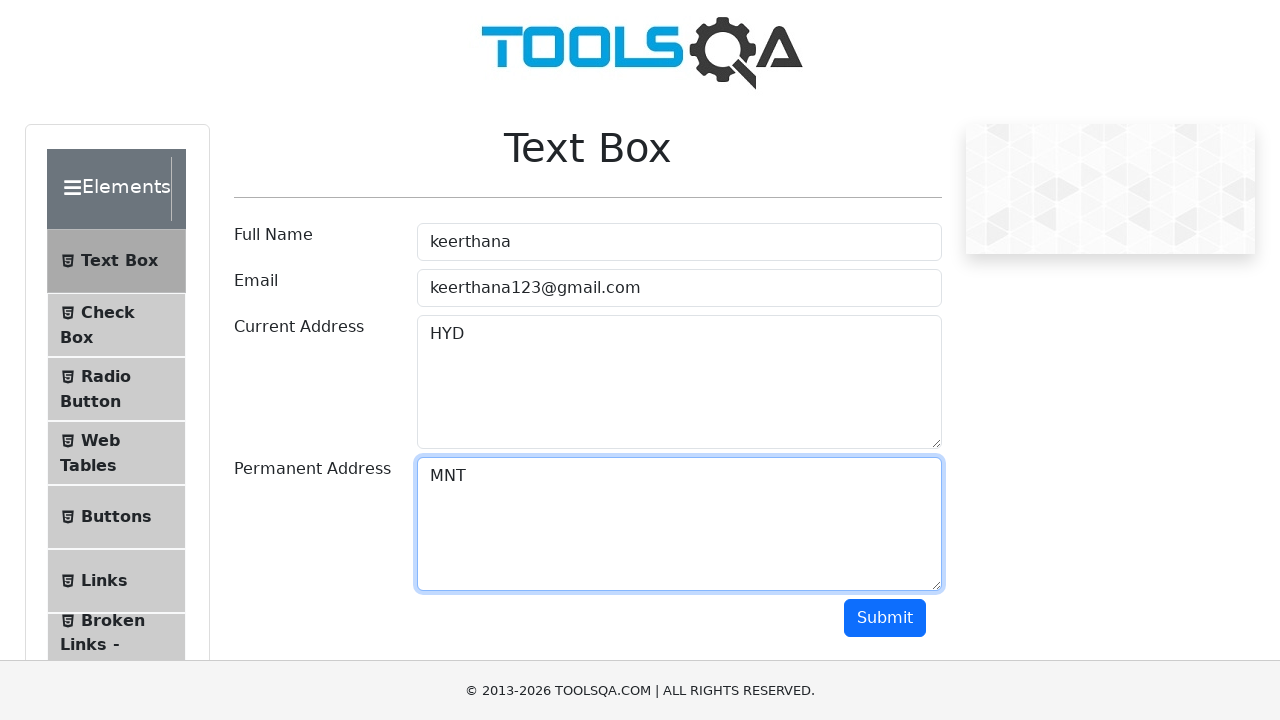

Clicked submit button at (885, 618) on xpath=//div[@class='text-right col-md-2 col-sm-12']/button[@id='submit']
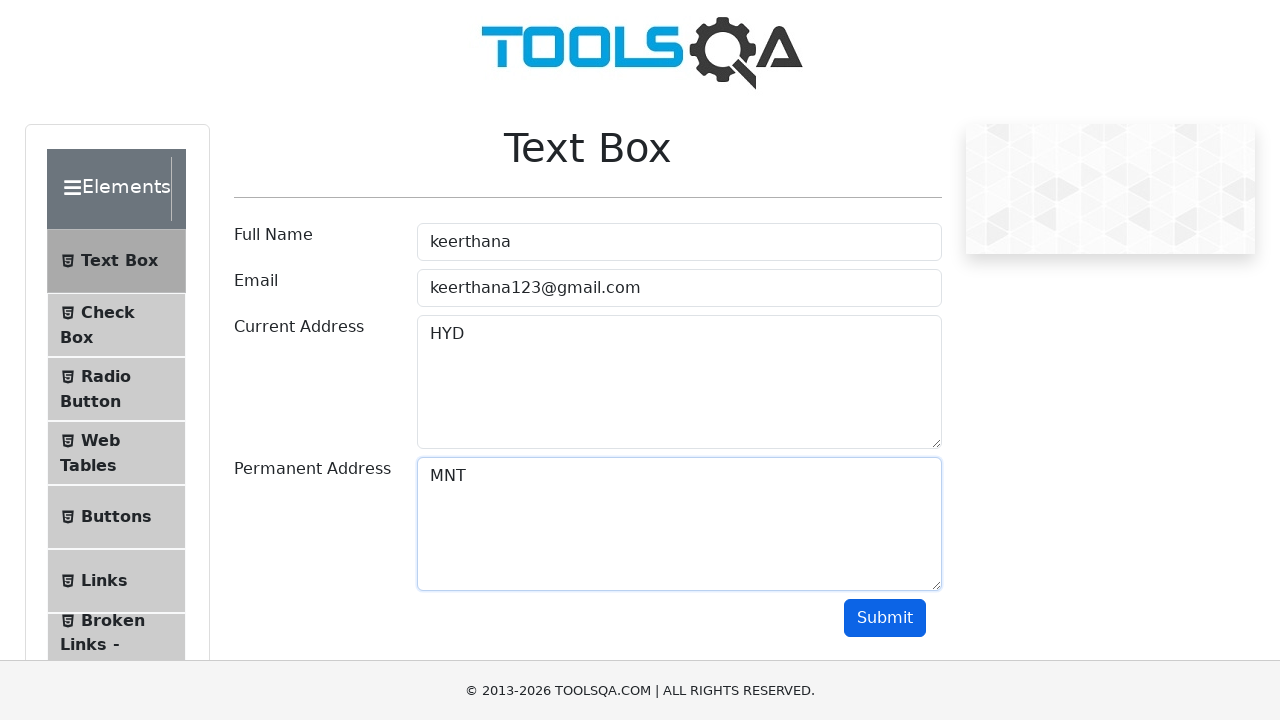

Results loaded - name field appeared
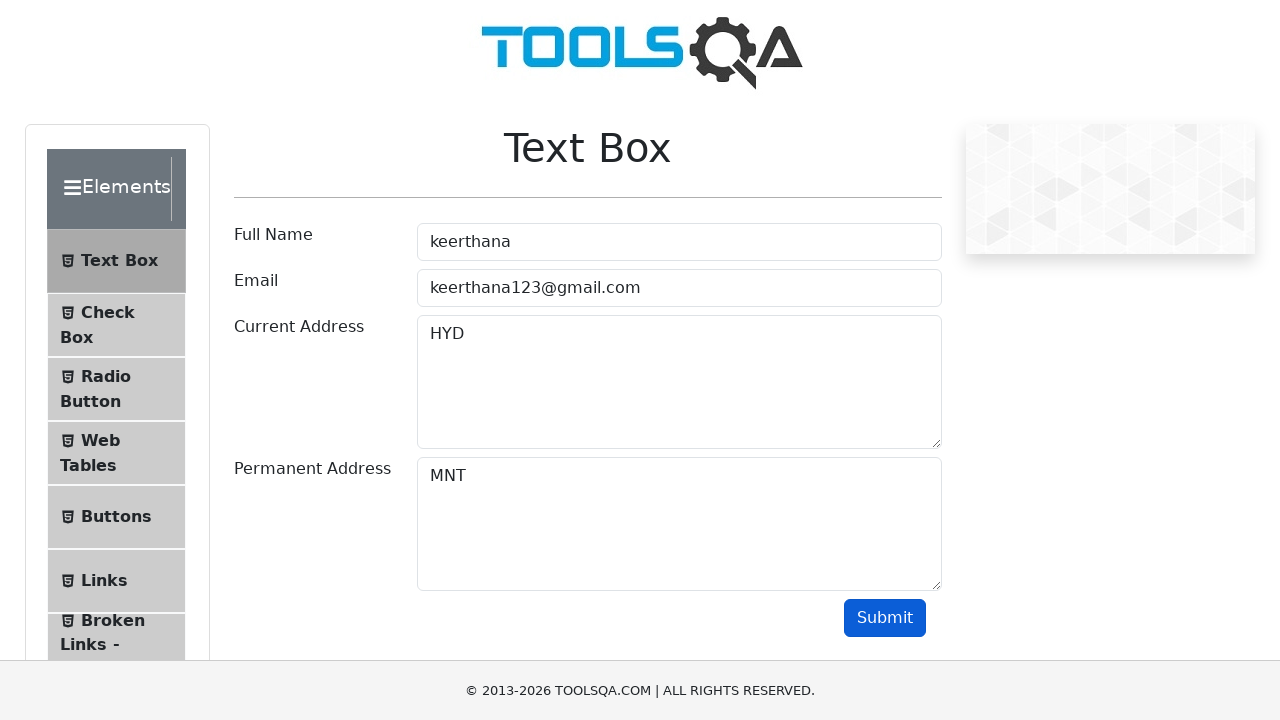

Located name result element
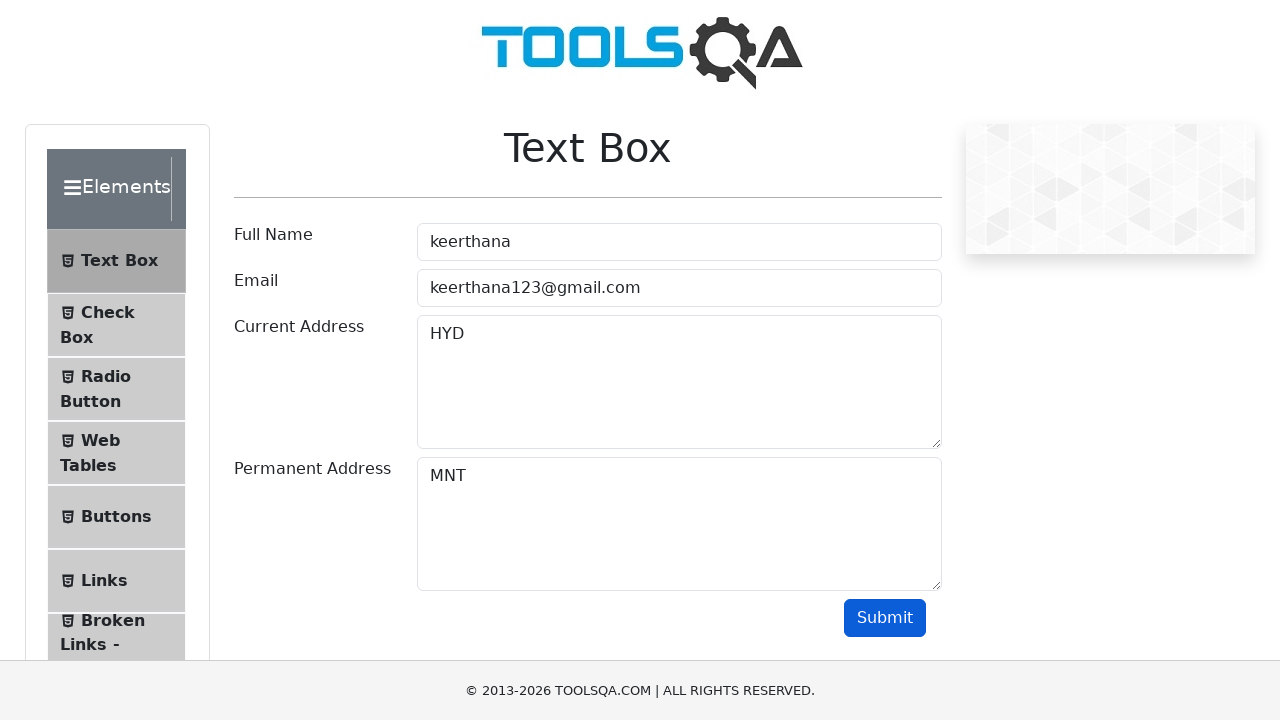

Validated name 'keerthana' in results
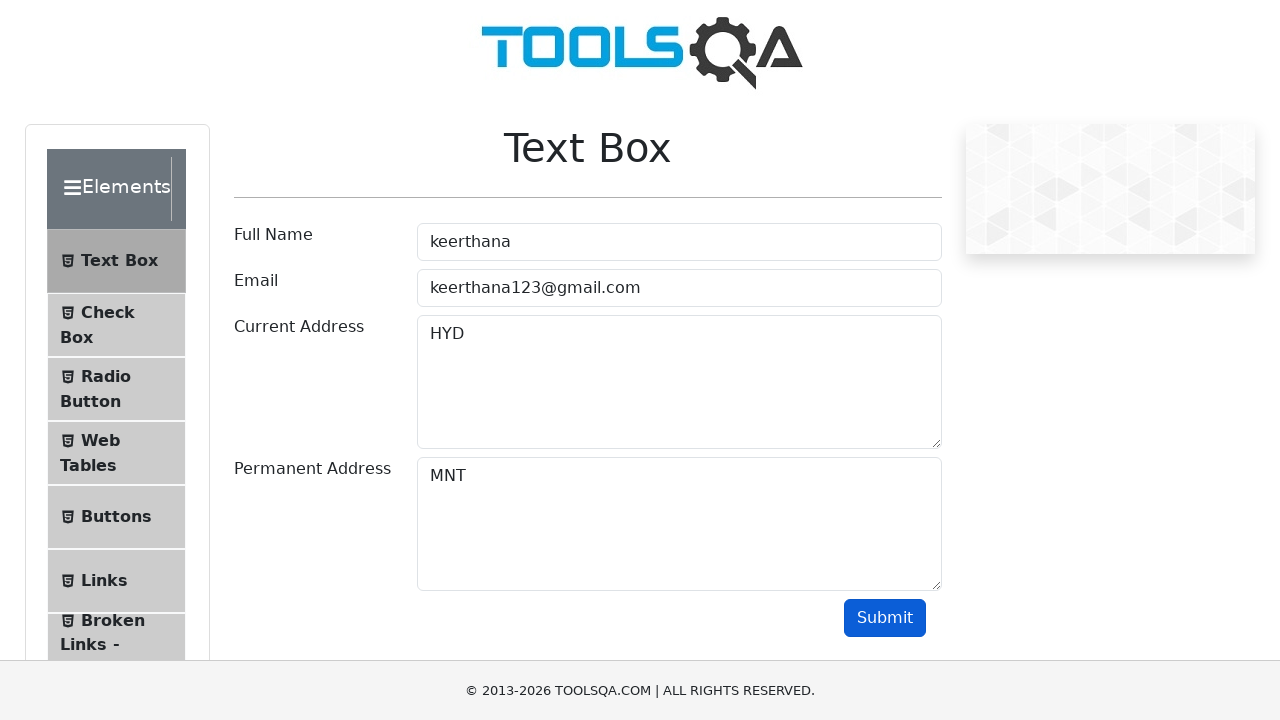

Located email result element
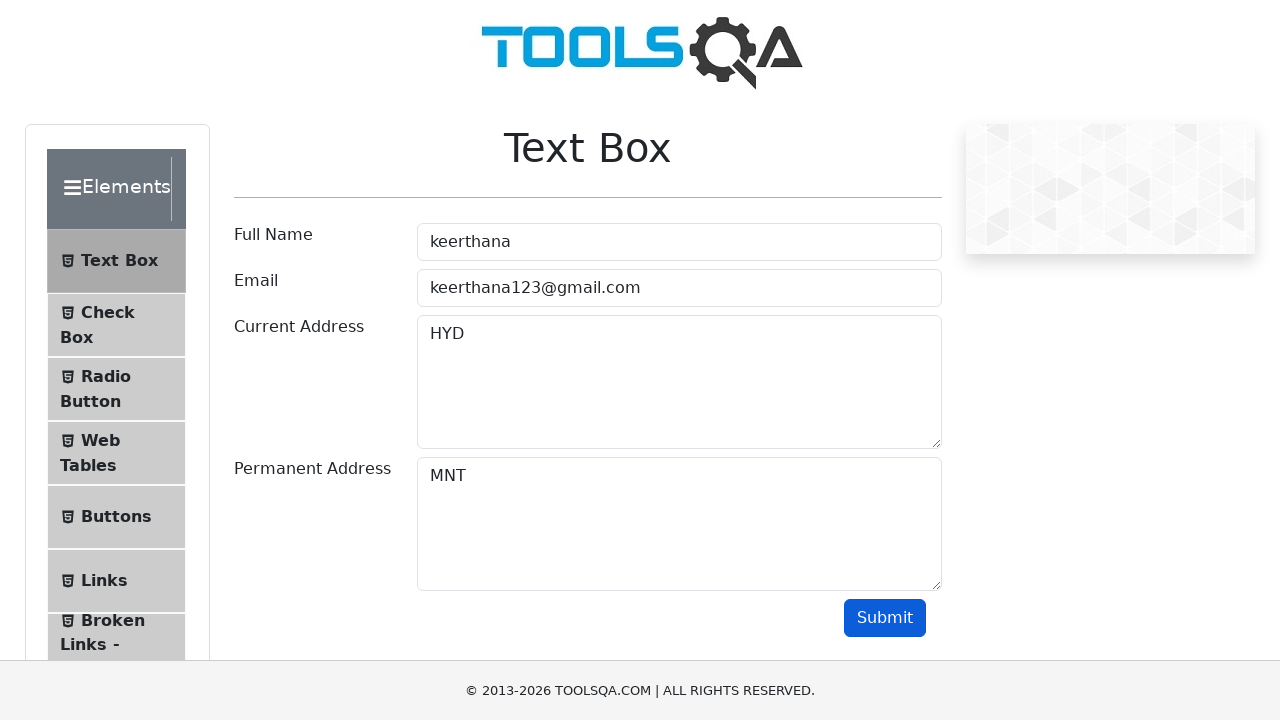

Validated email 'keerthana123@gmail.com' in results
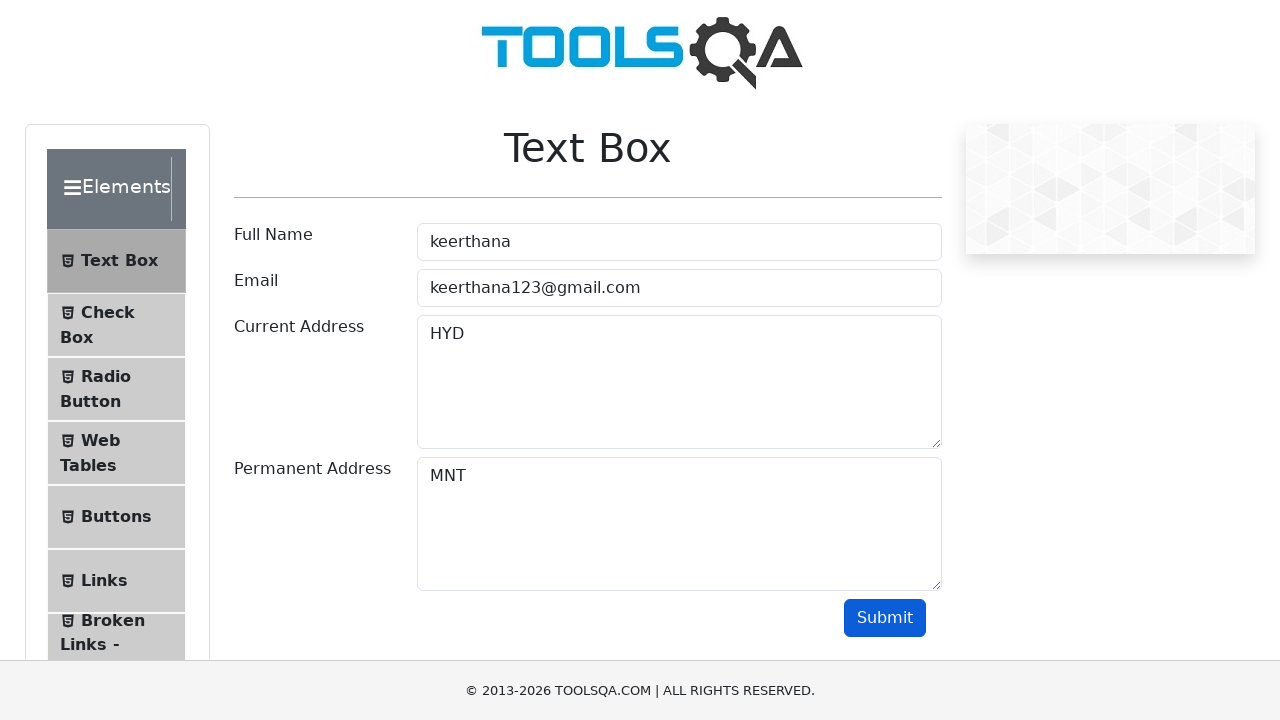

Located current address result element
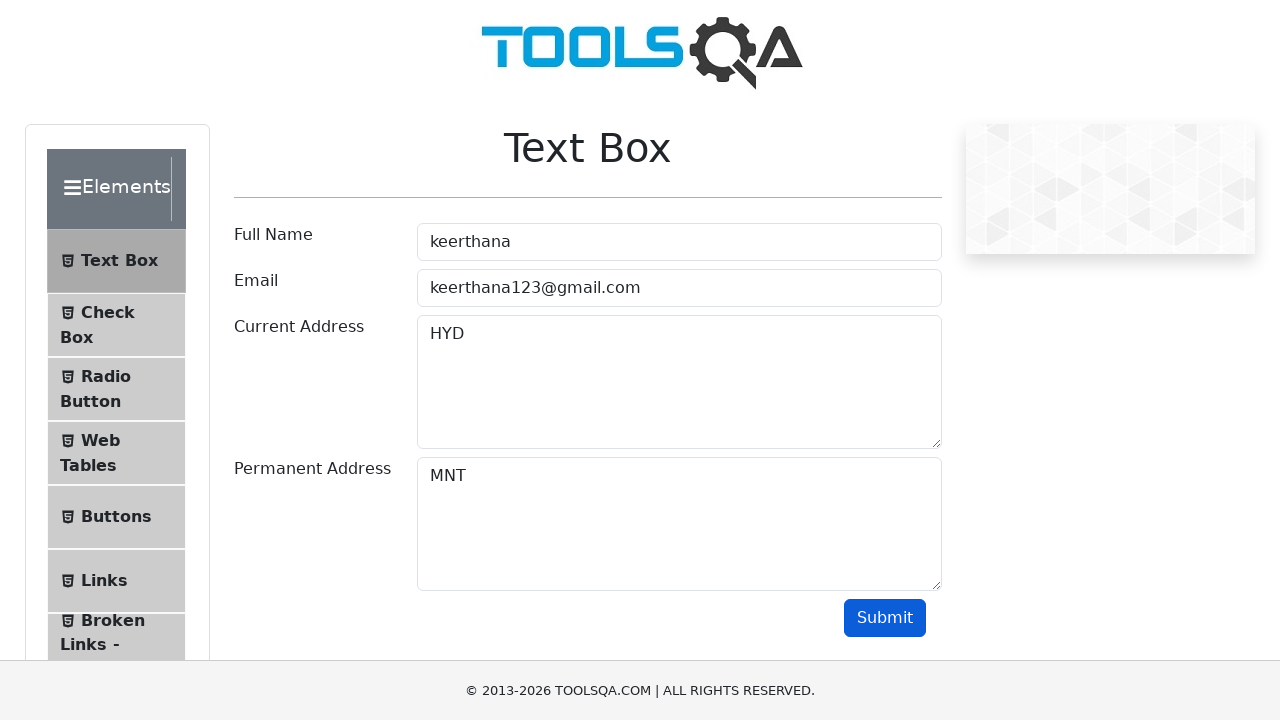

Validated current address 'HYD' in results
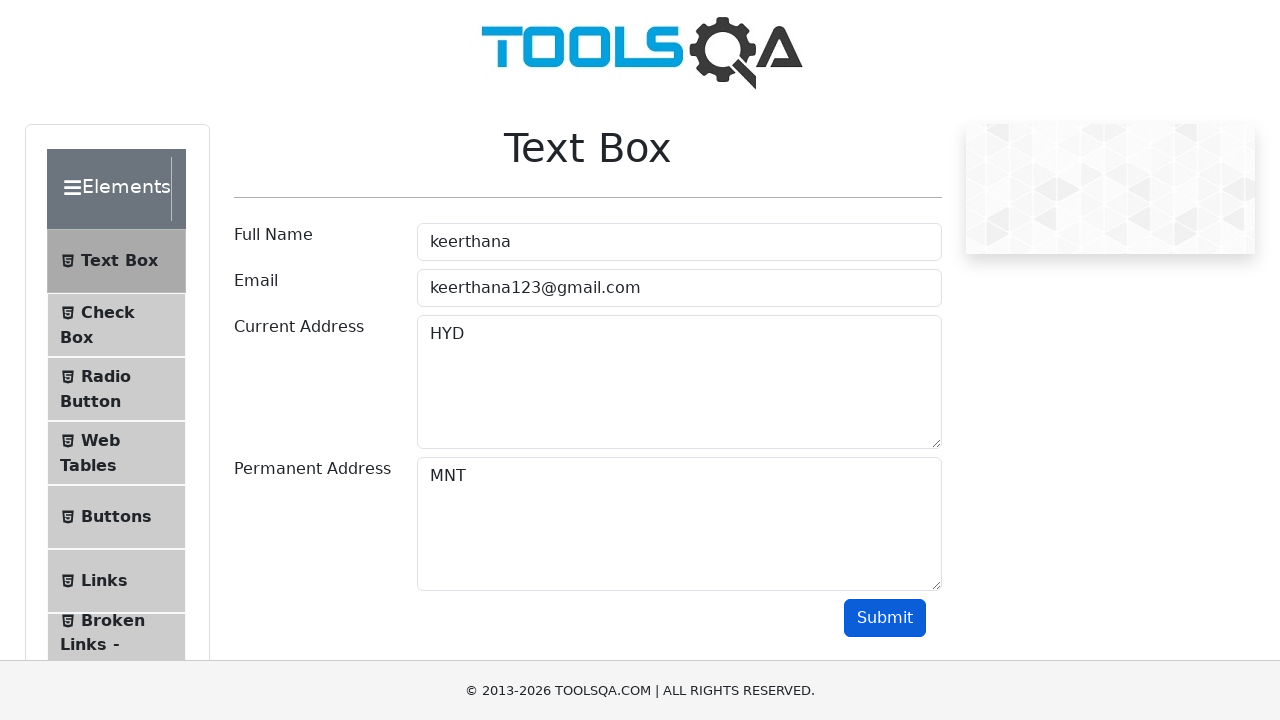

Located permanent address result element
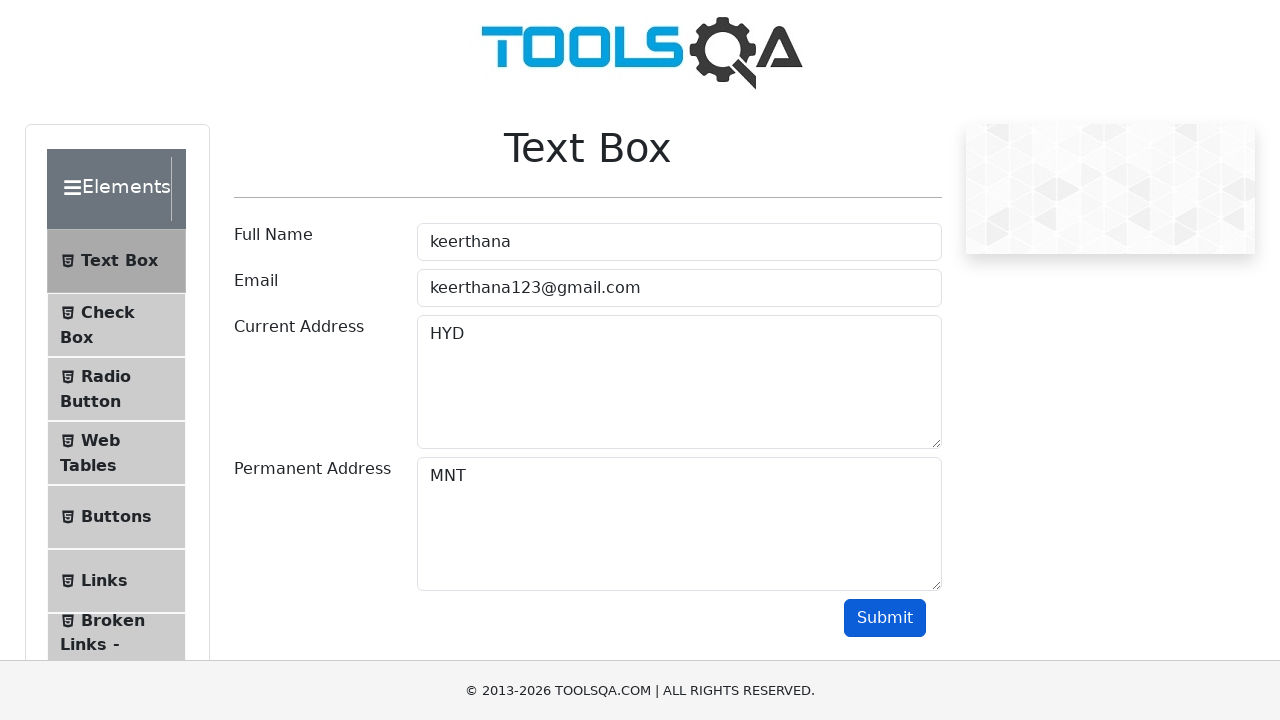

Validated permanent address 'MNT' in results
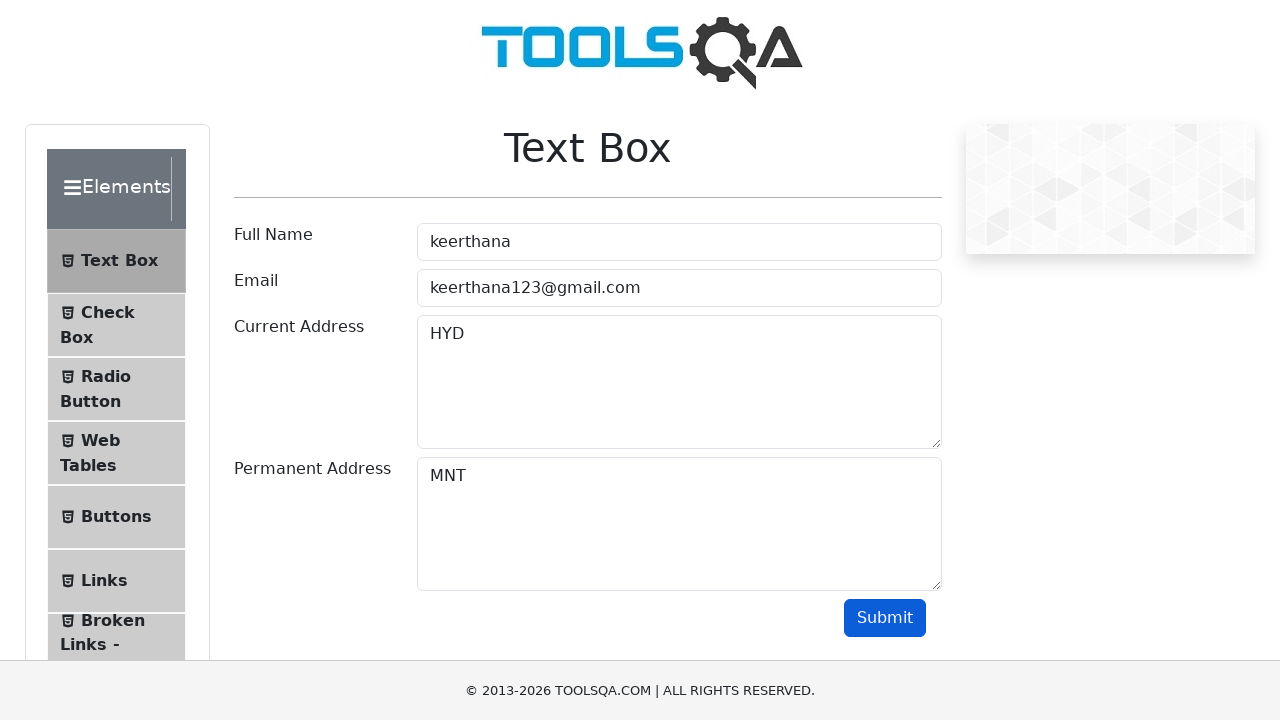

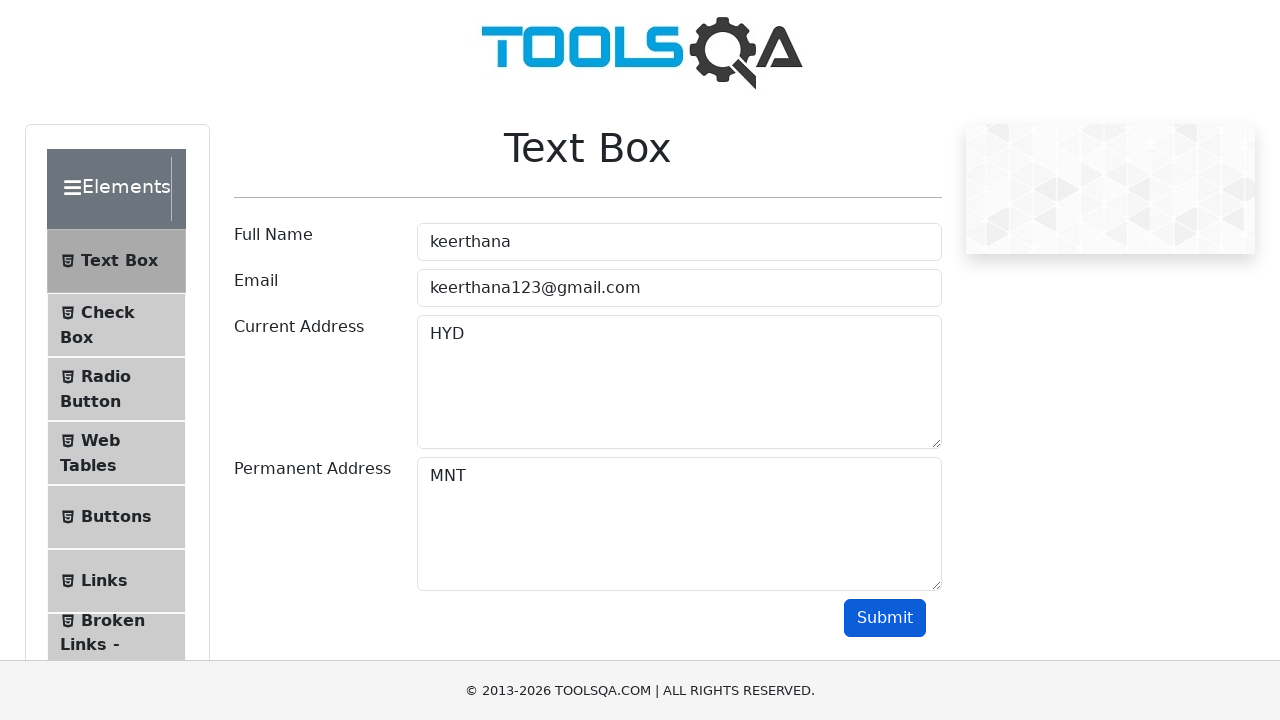